Tests autocomplete functionality by typing a character in an input field and selecting a specific option from the autocomplete dropdown suggestions

Starting URL: https://seleniumpractise.blogspot.com/2016/08/how-to-handle-autocomplete-feature-in.html

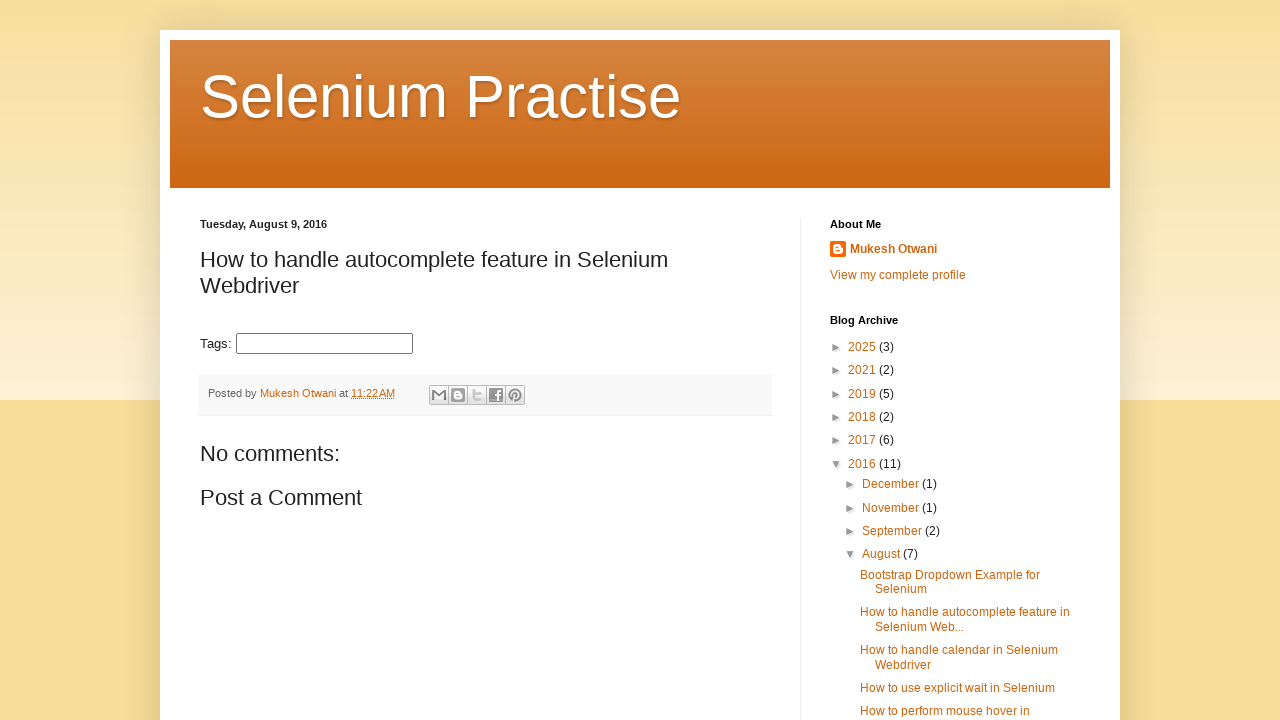

Typed 'S' in autocomplete input field to trigger suggestions on #tags
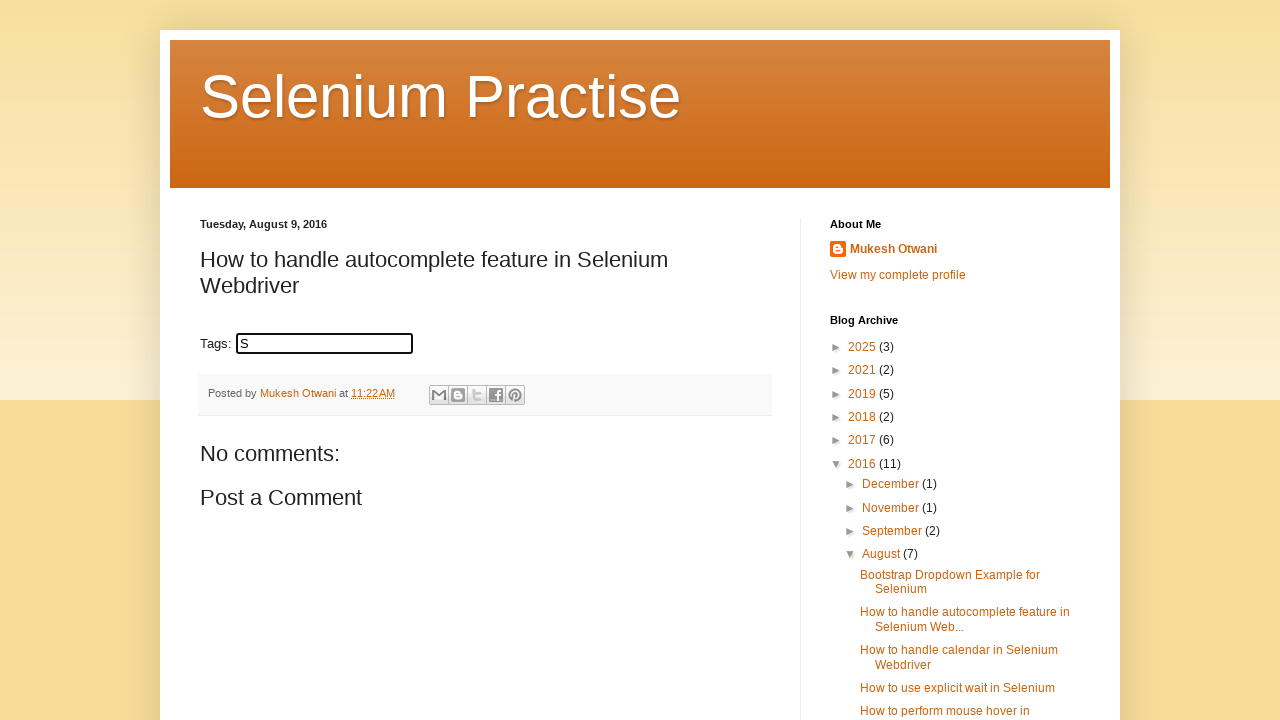

Autocomplete suggestions dropdown appeared
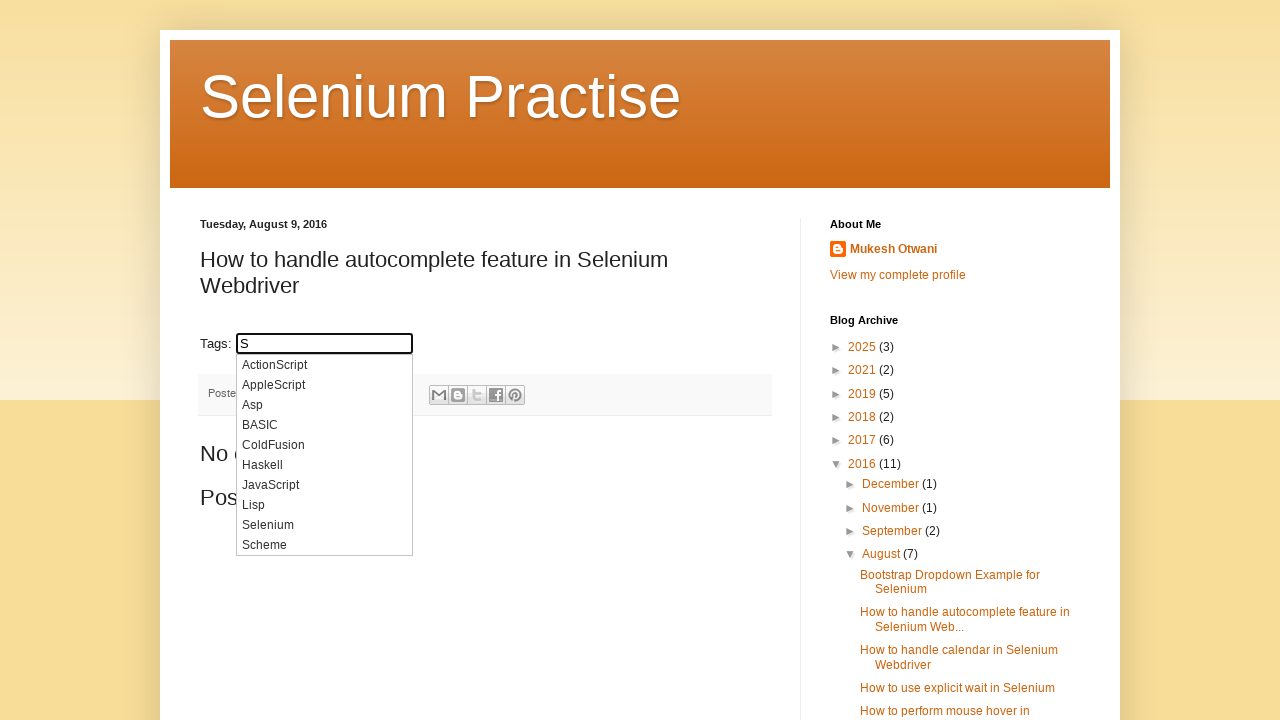

Clicked 'Selenium' option from autocomplete dropdown at (324, 525) on li.ui-menu-item div:text('Selenium')
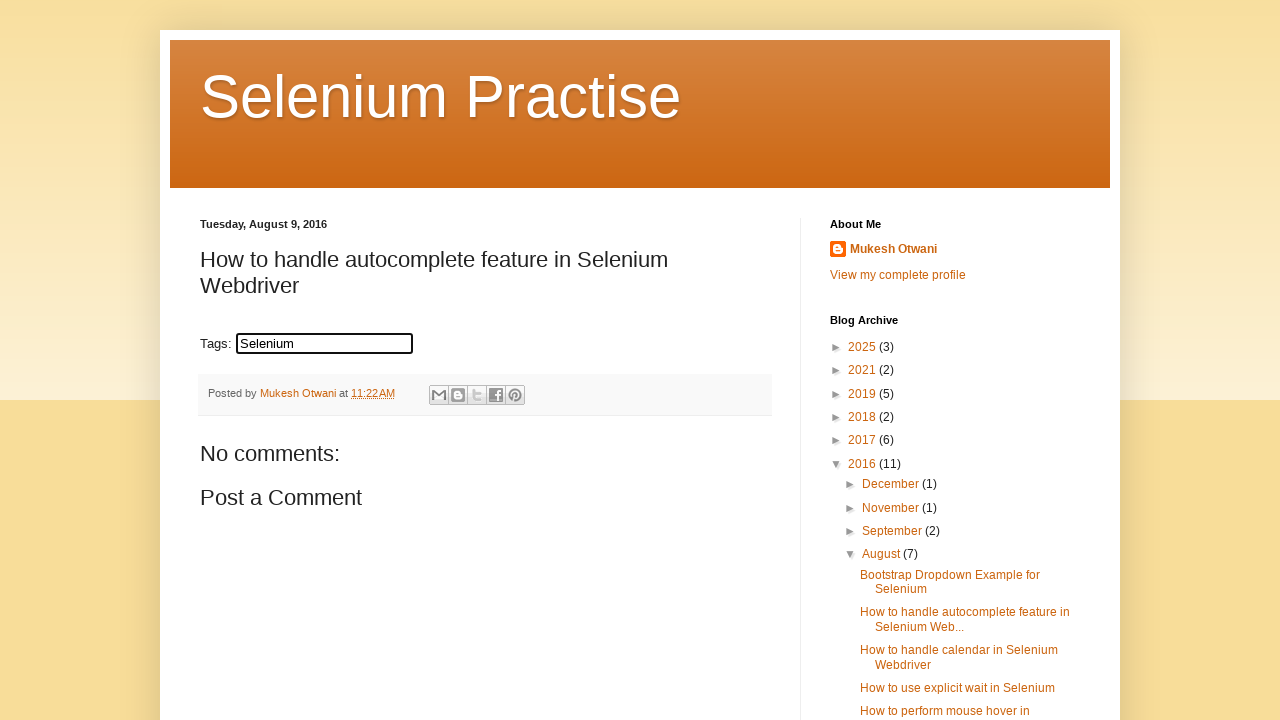

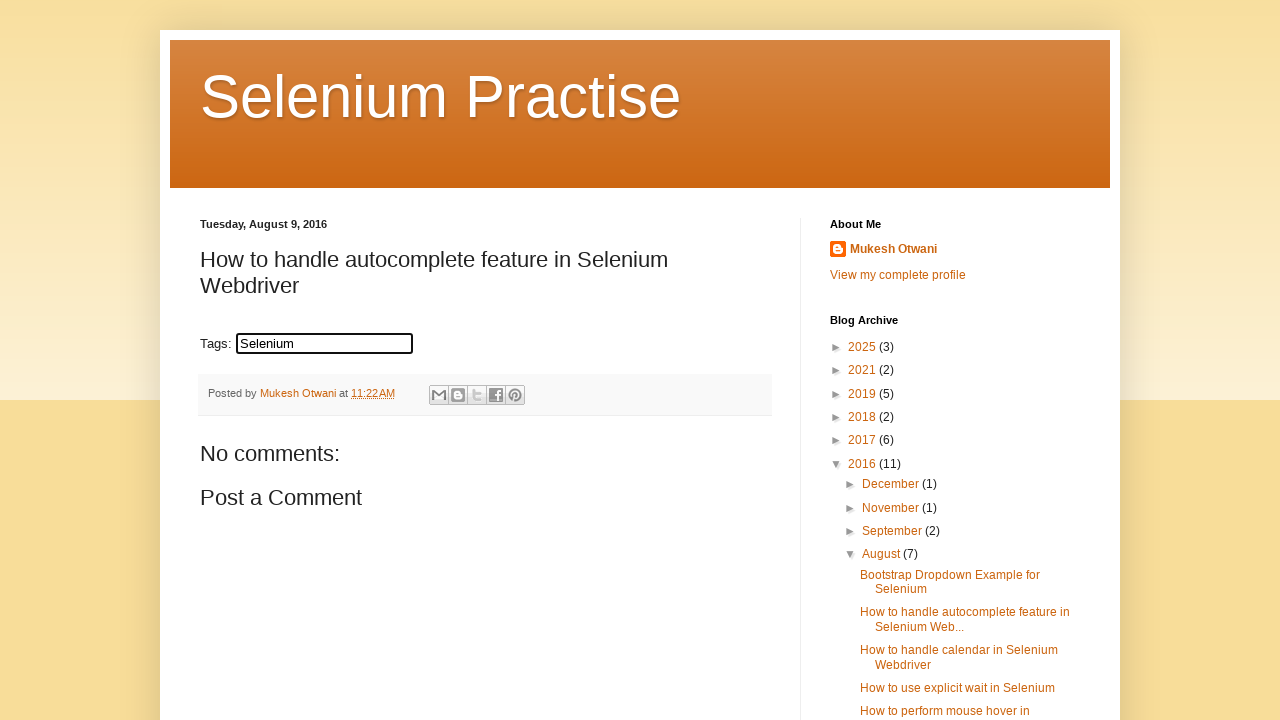